Tests select dropdown functionality by selecting the 'enabled' option from a dropdown.

Starting URL: https://www.qa-practice.com/elements/button/disabled

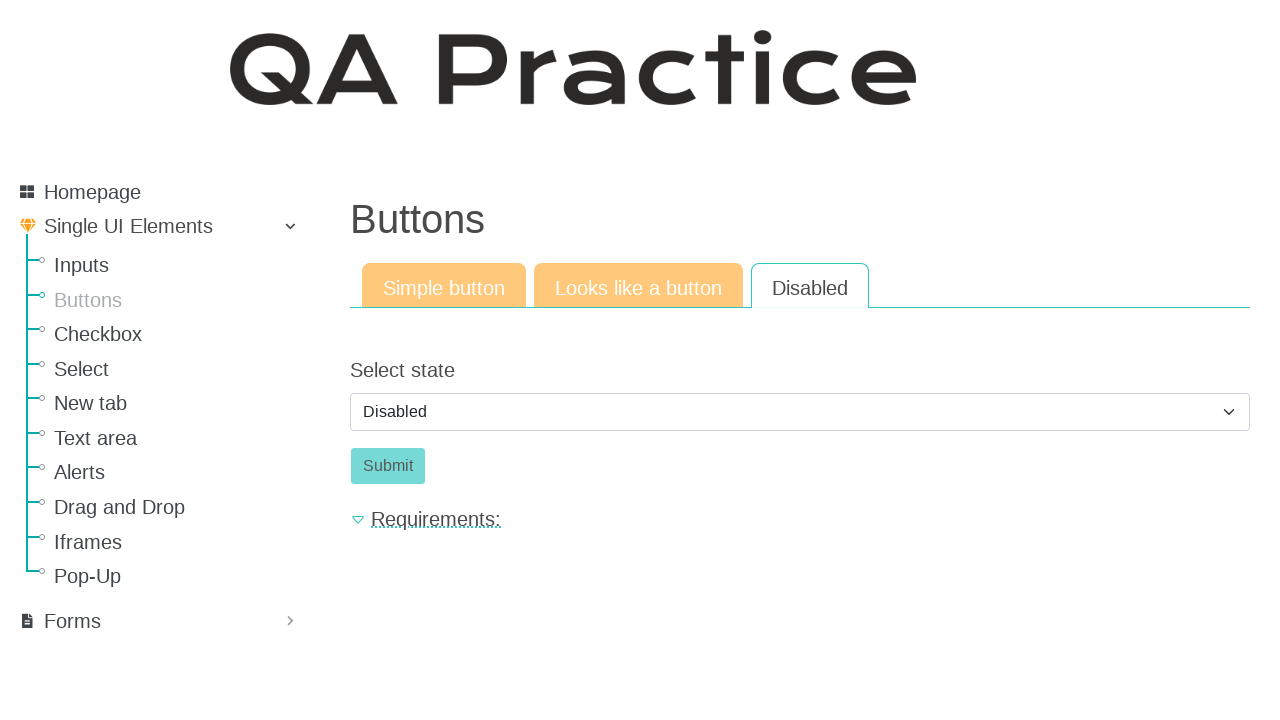

Navigated to the test URL
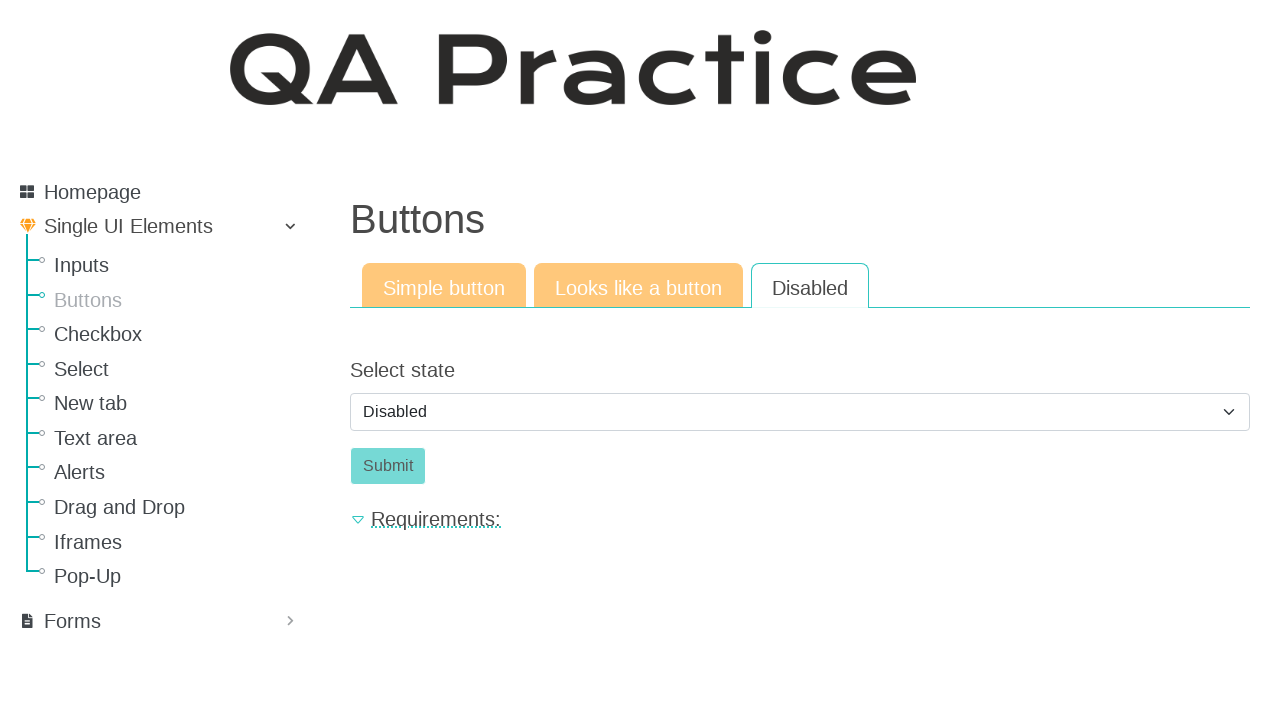

Selected 'enabled' option from the dropdown on #id_select_state
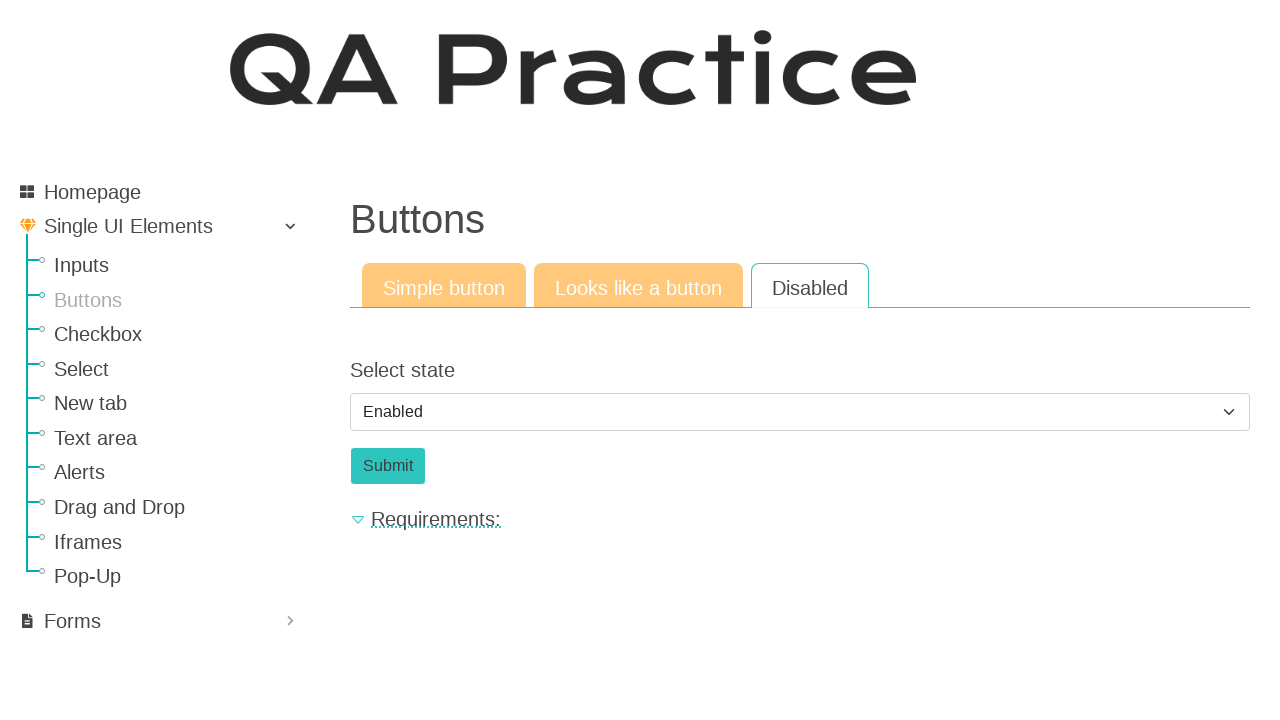

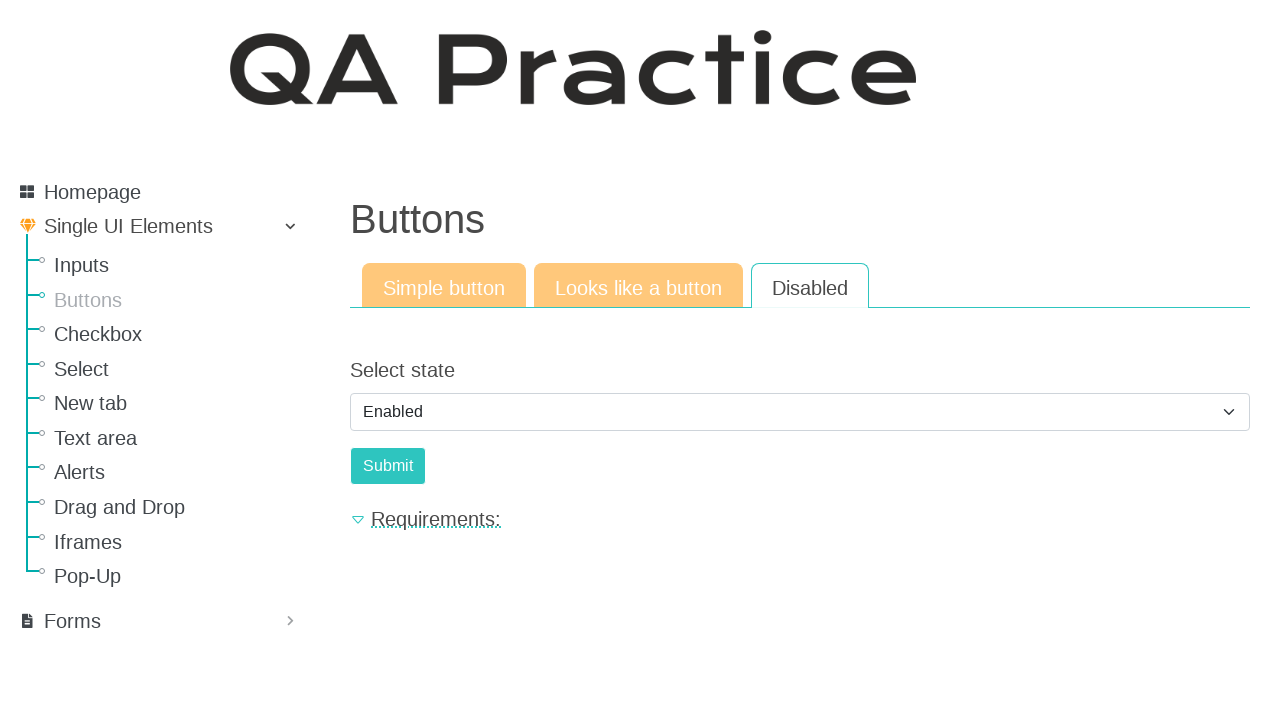